Tests clicking the third radio button and verifying it becomes selected

Starting URL: https://rahulshettyacademy.com/AutomationPractice/

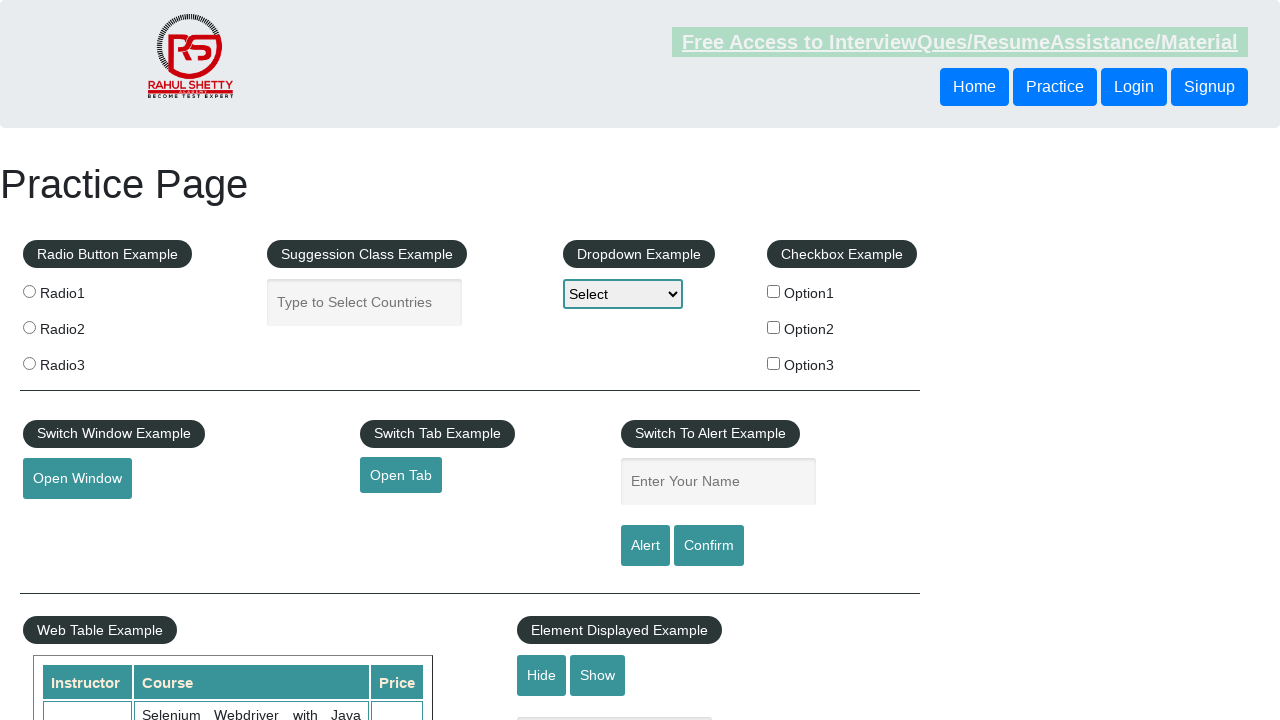

Clicked the third radio button at (29, 363) on input[name='radioButton'][value='radio3']
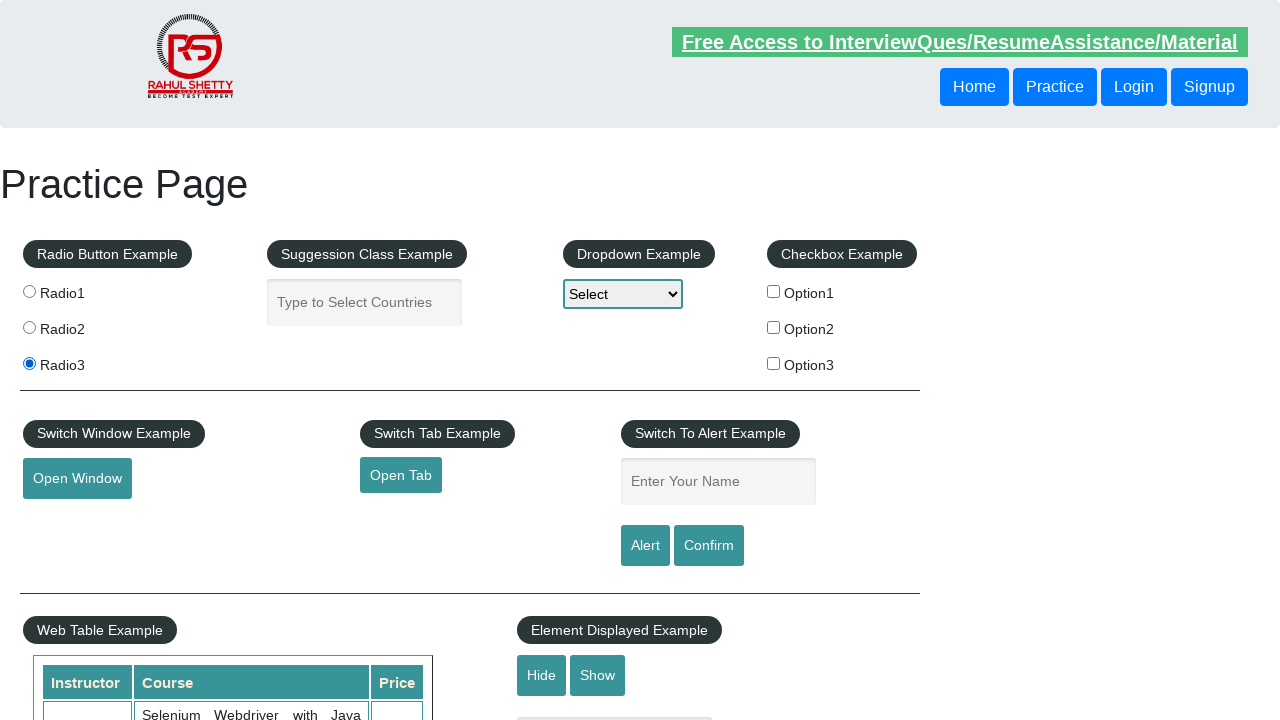

Verified the third radio button is selected
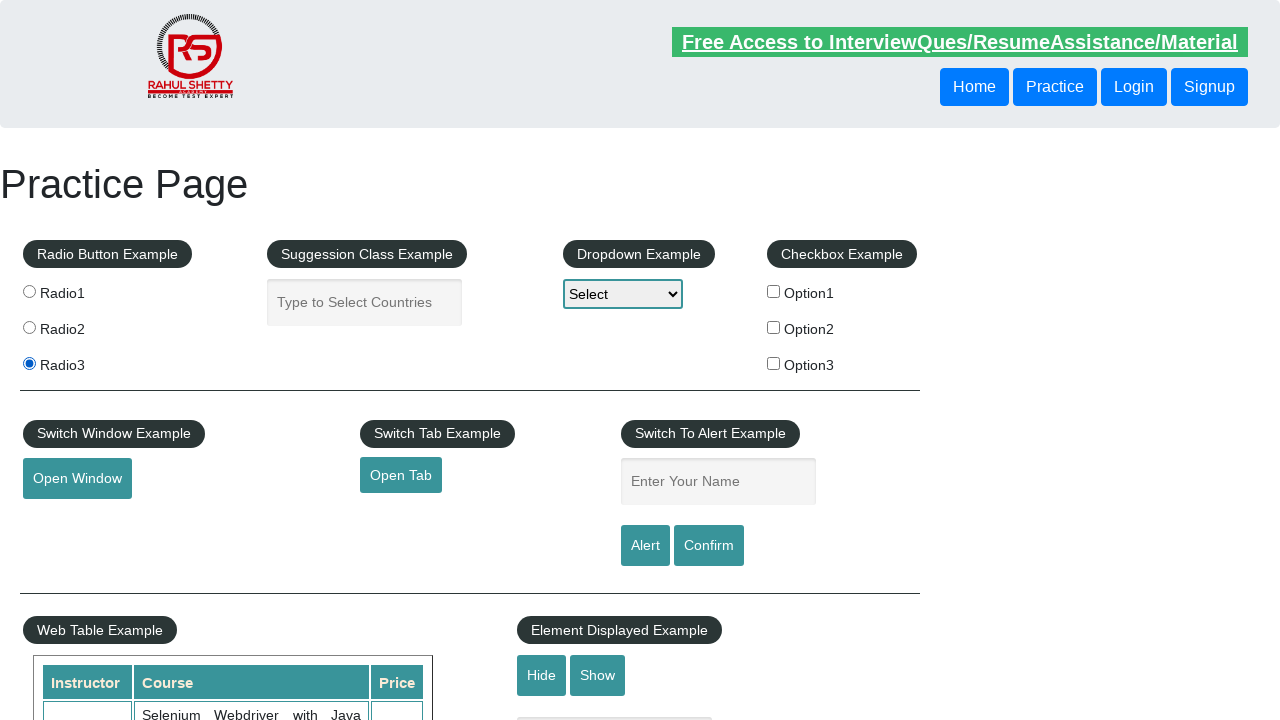

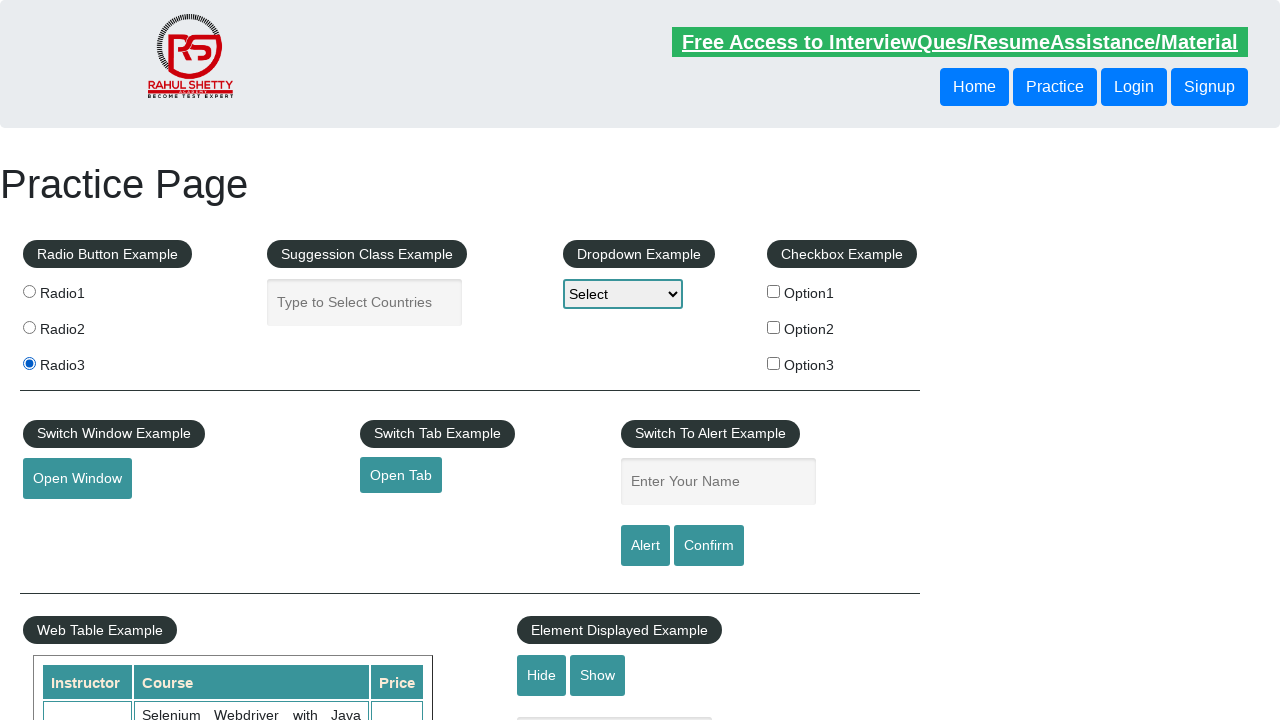